Tests simple JavaScript alert by clicking the button, reading the alert text, and accepting it

Starting URL: https://v1.training-support.net/selenium/javascript-alerts

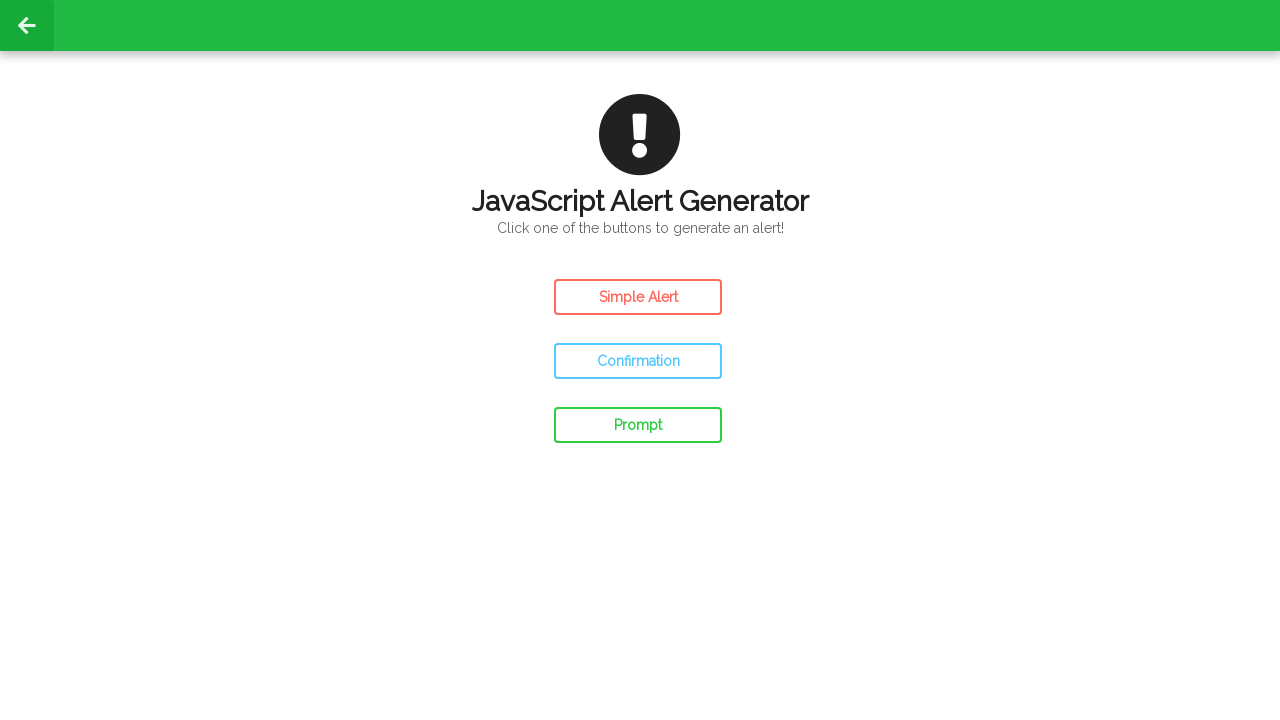

Clicked the Simple Alert button at (638, 297) on #simple
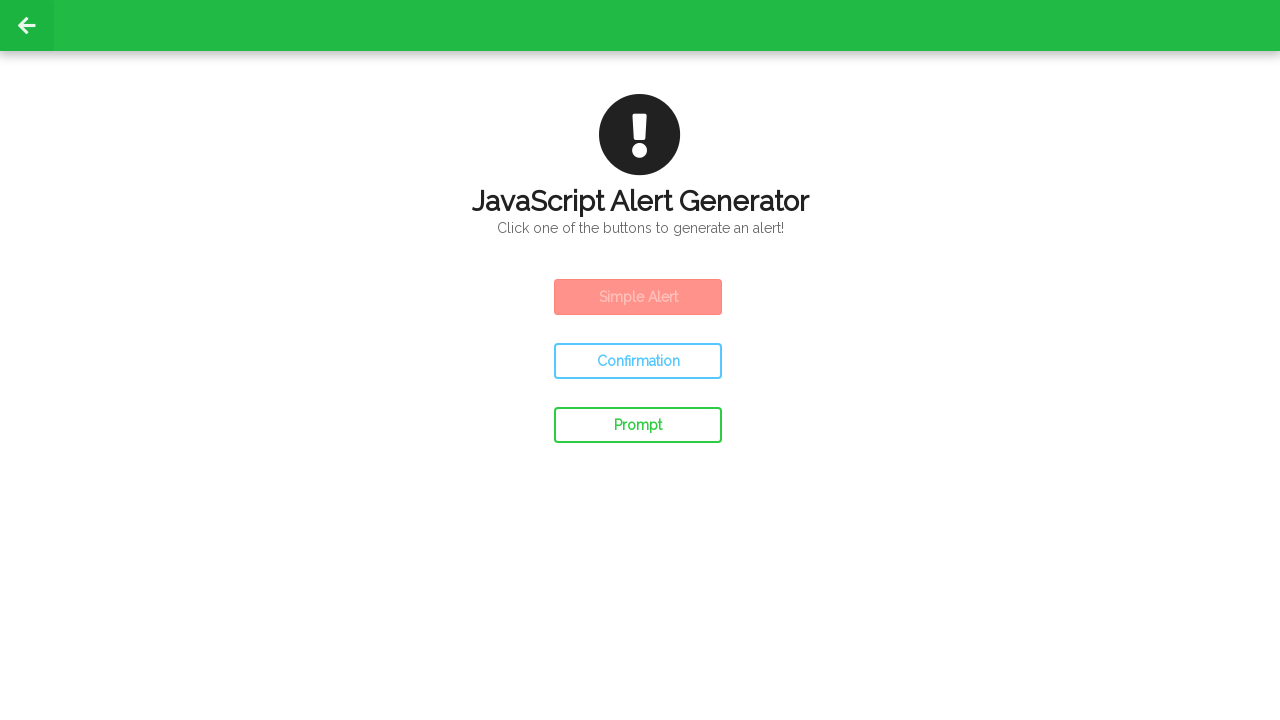

JavaScript alert dialog accepted
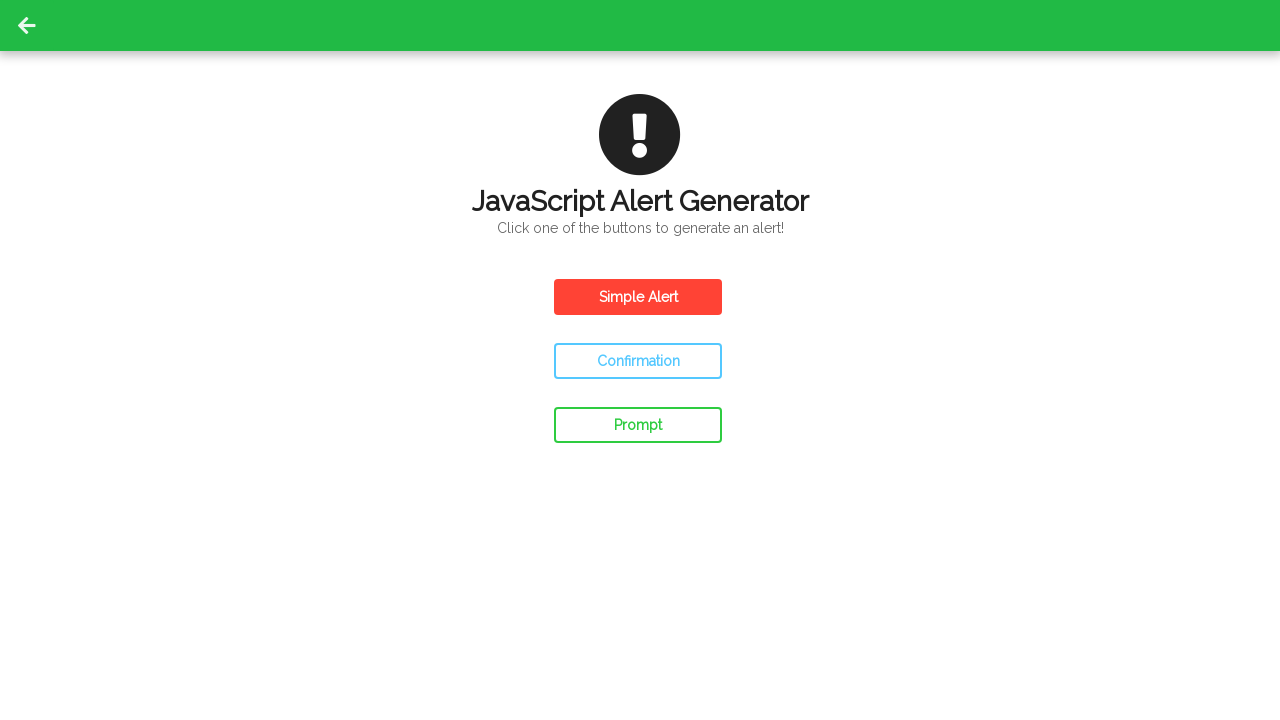

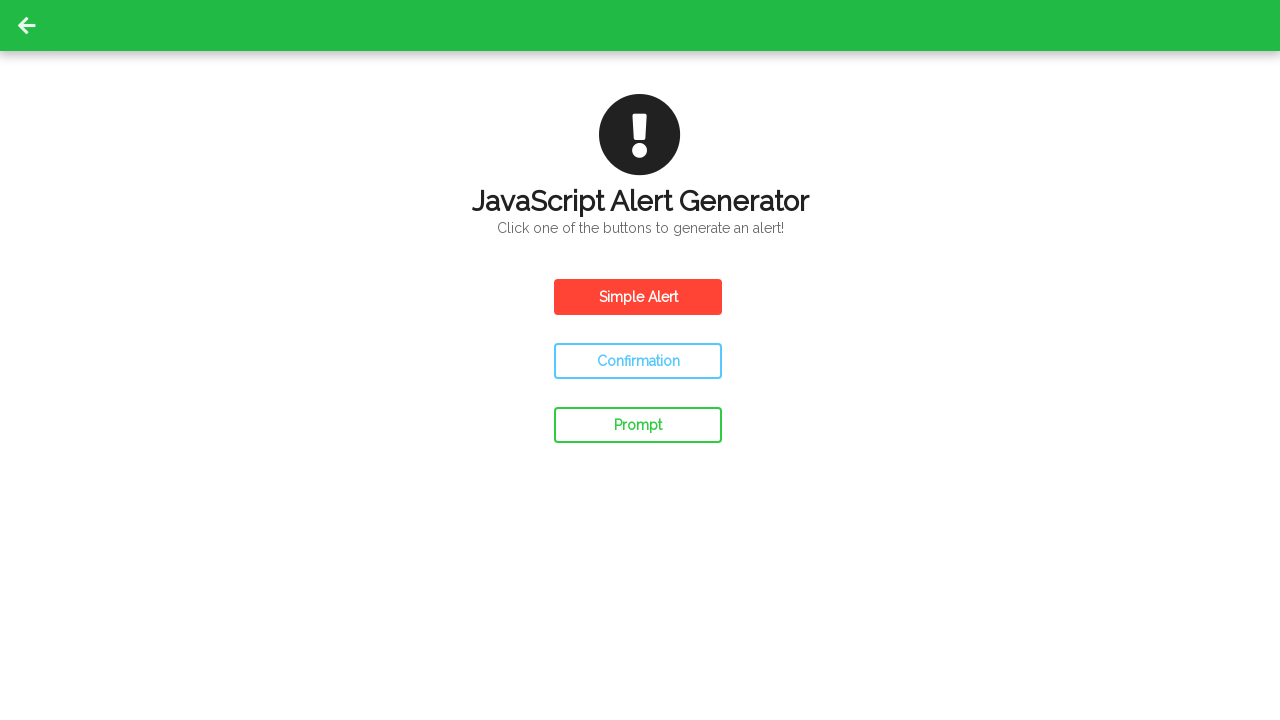